Tests drag and drop functionality by dragging three items into a drop zone on a practice test page

Starting URL: https://techbeamers.com/selenium-practice-test-page/

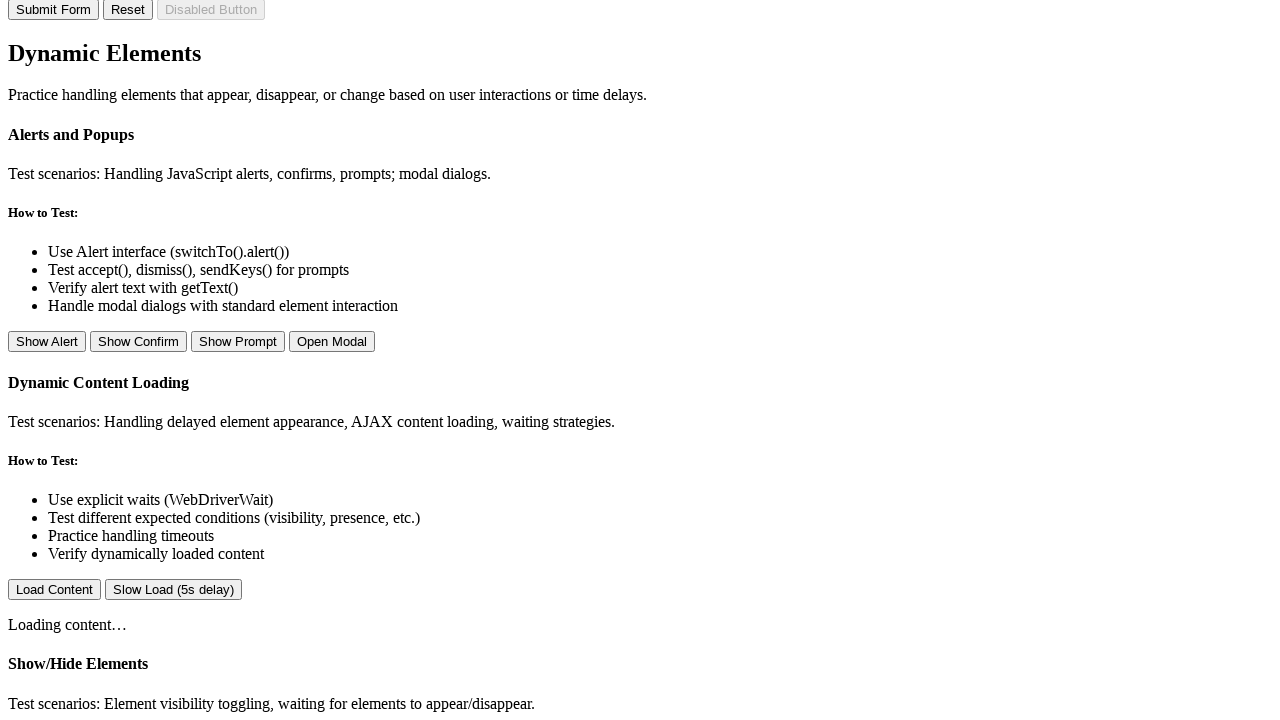

Located first draggable item (item1)
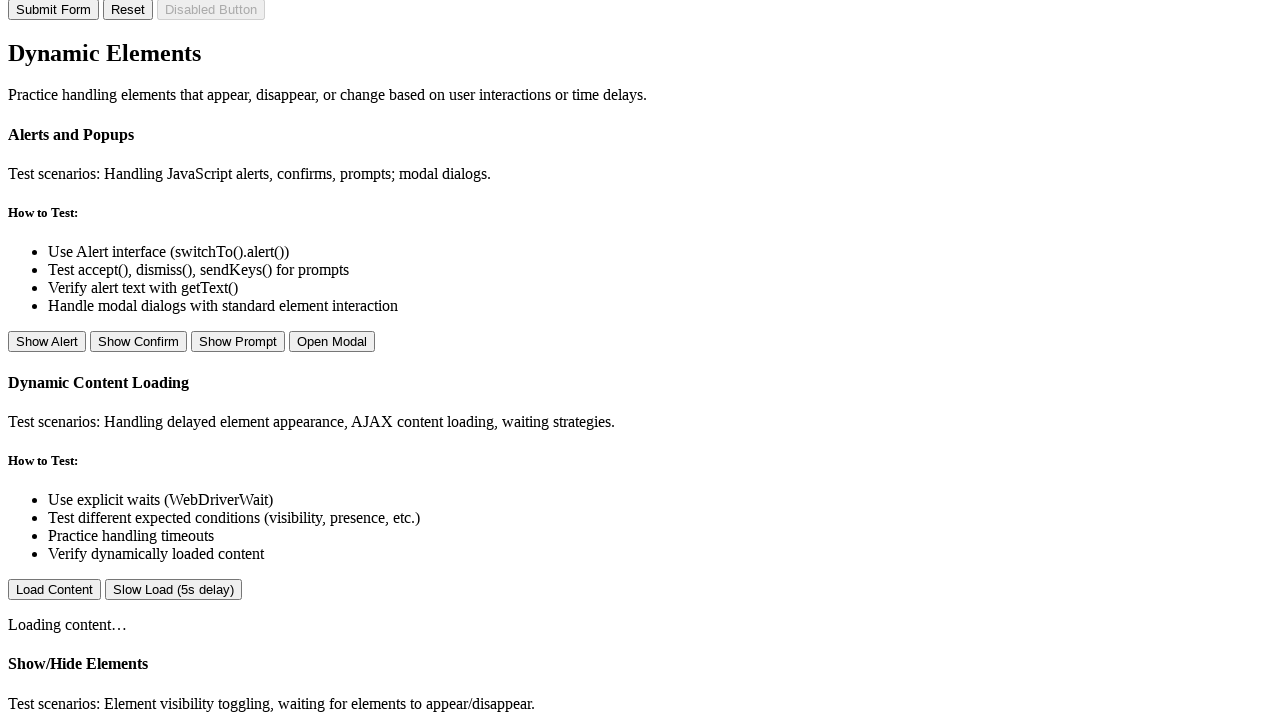

Located second draggable item (item2)
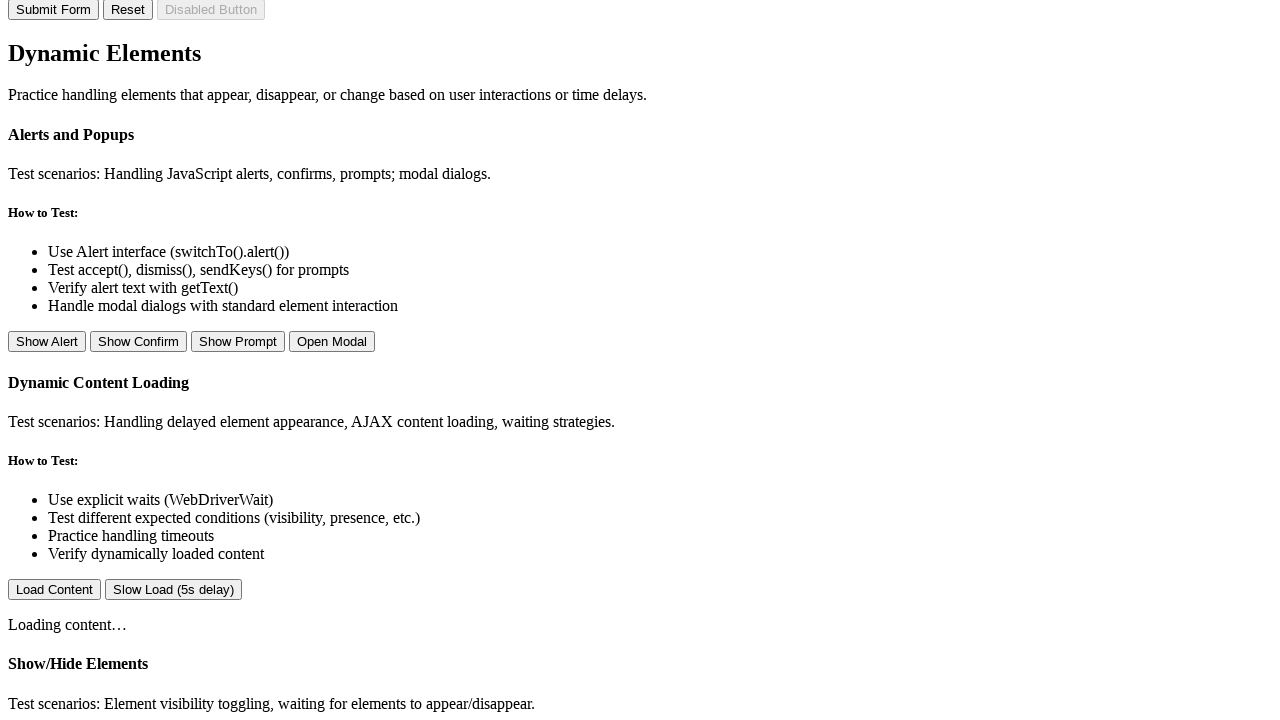

Located third draggable item (item3)
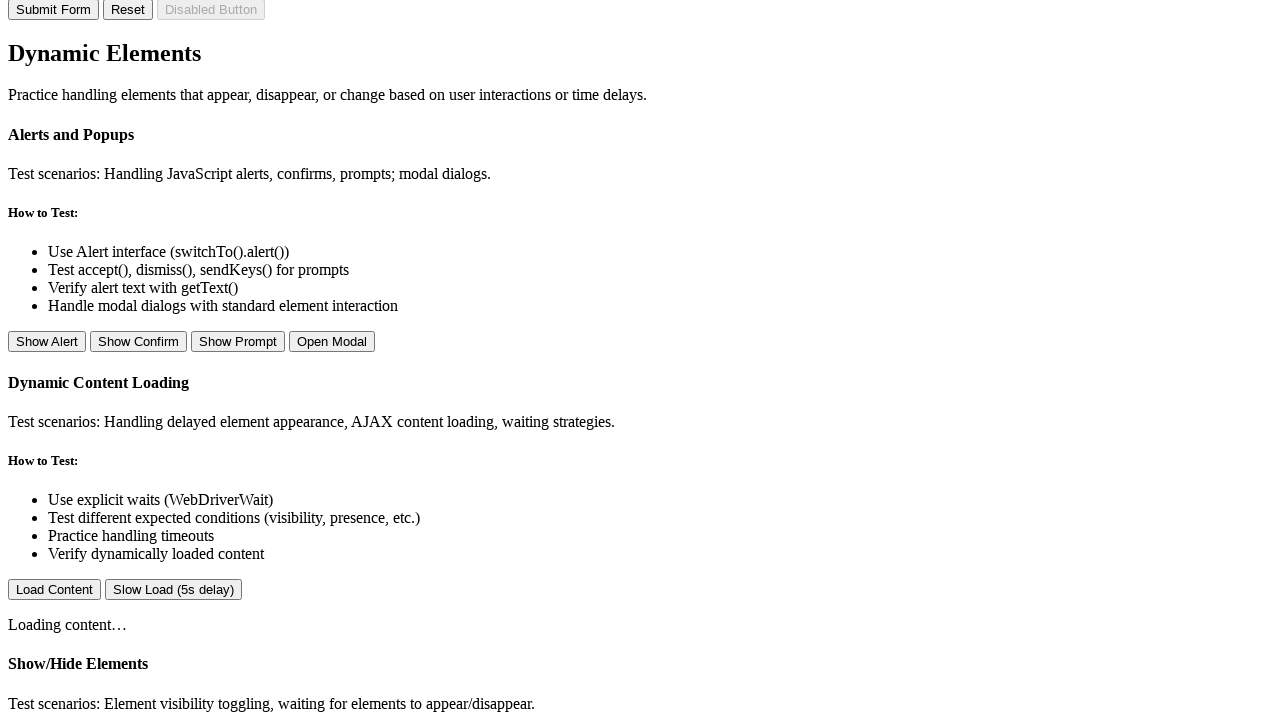

Located drop zone element
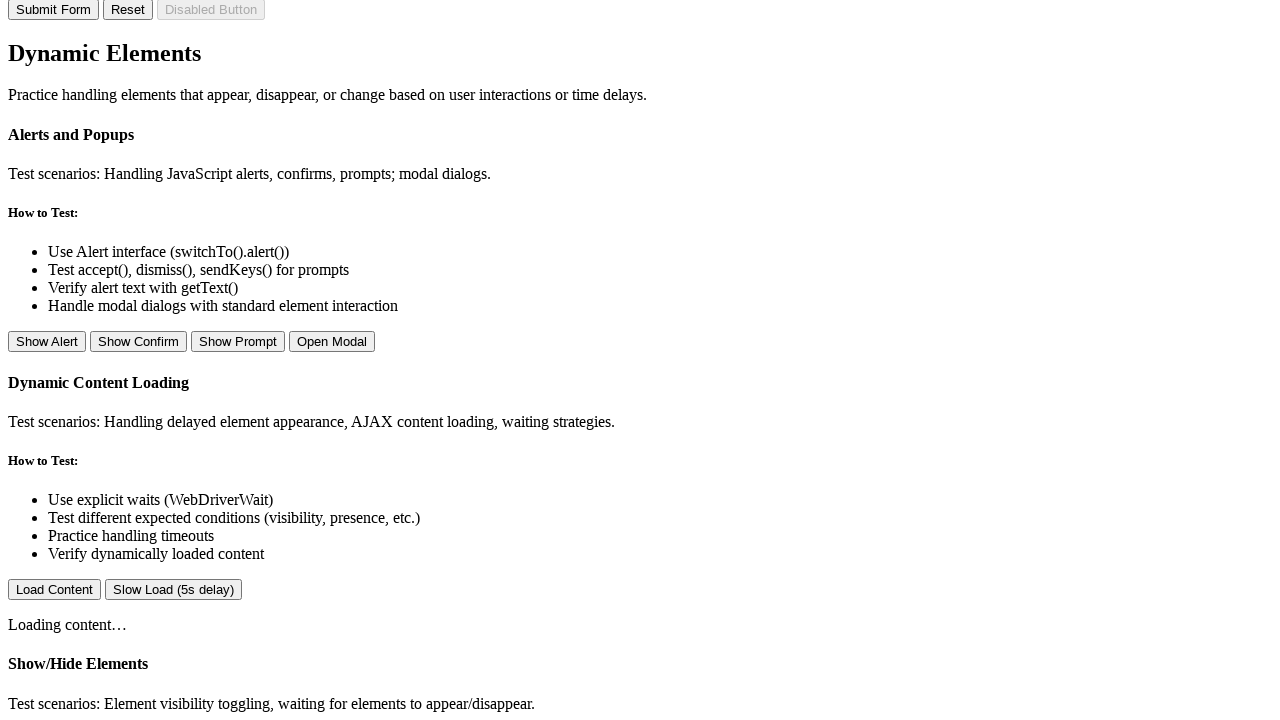

Dragged first item into drop zone at (184, 361)
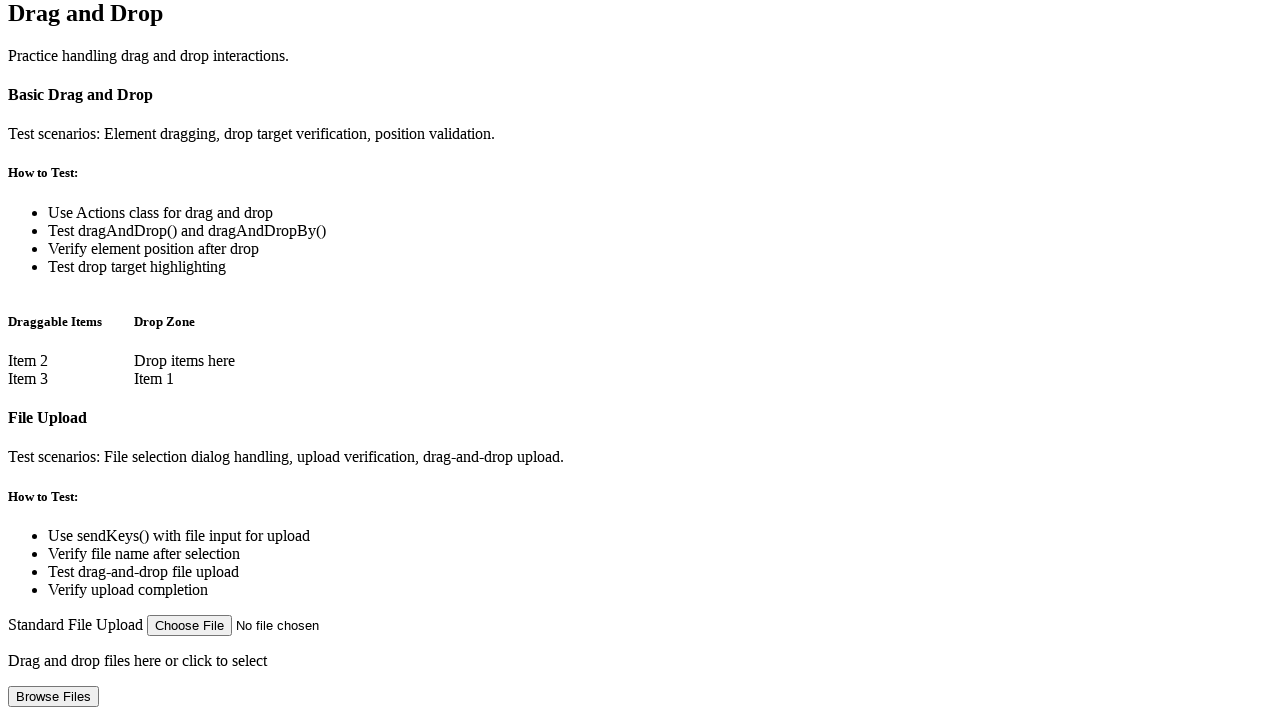

Dragged second item into drop zone at (184, 370)
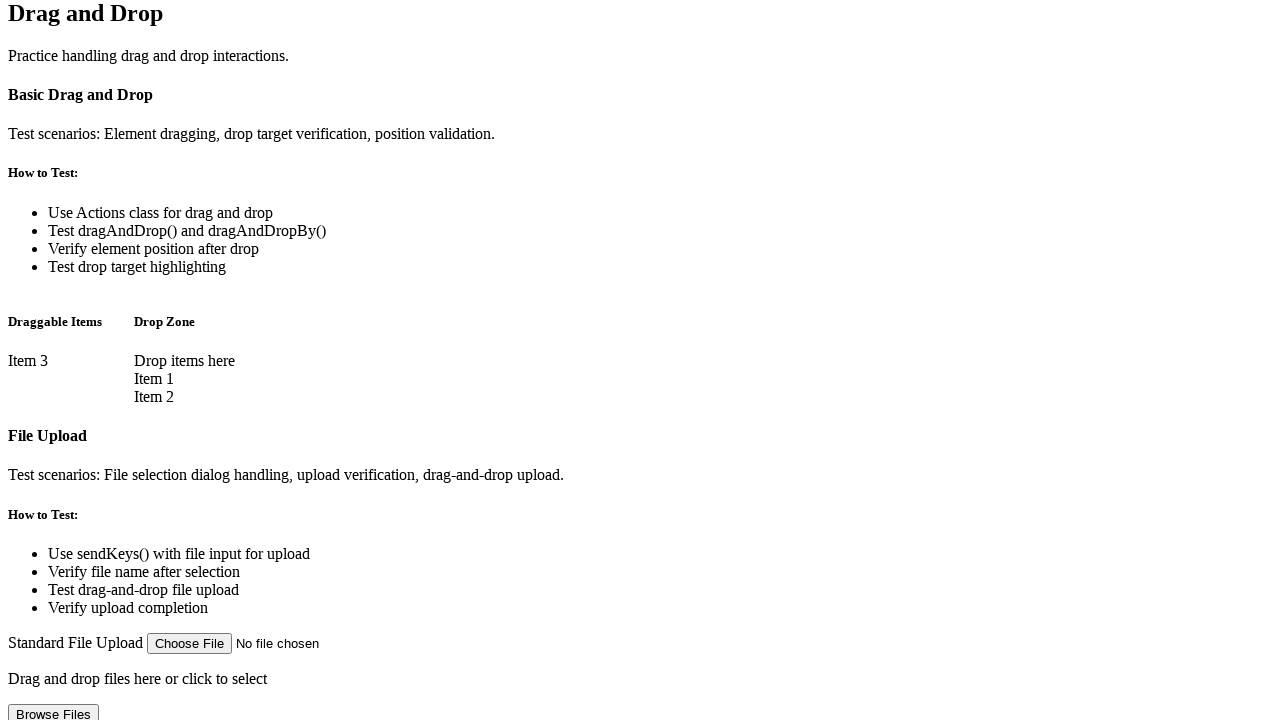

Dragged third item into drop zone at (184, 379)
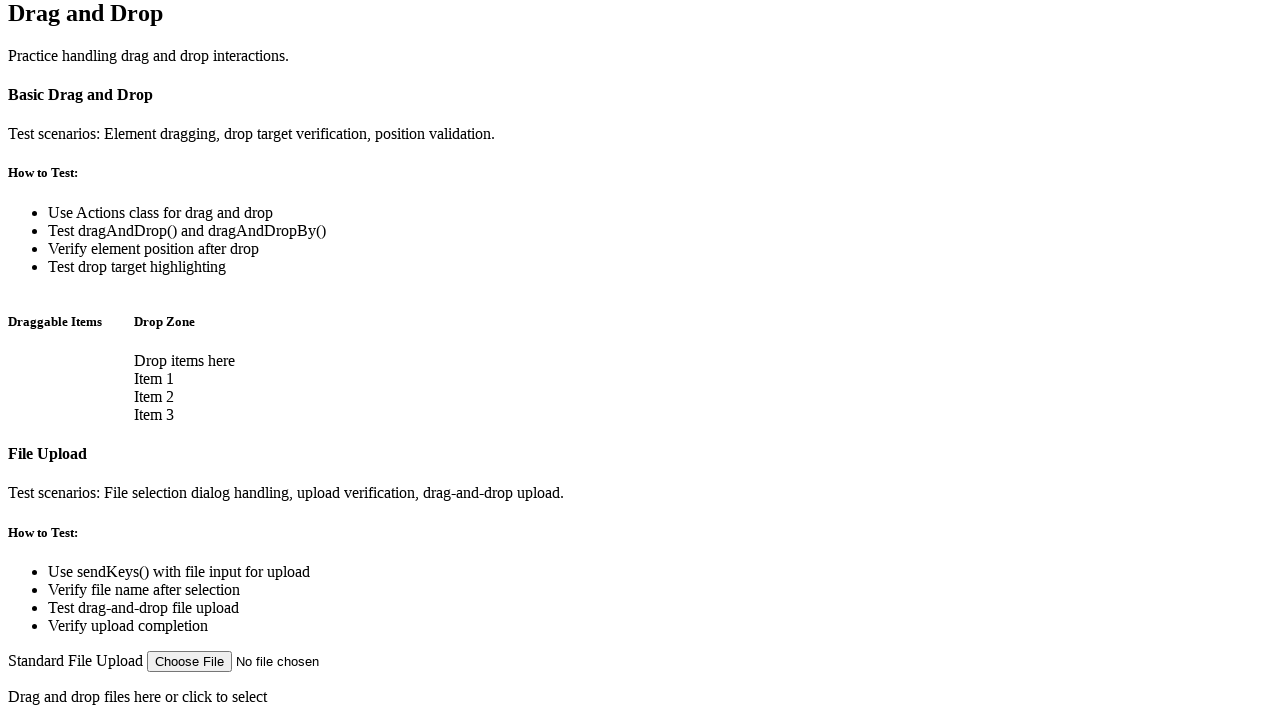

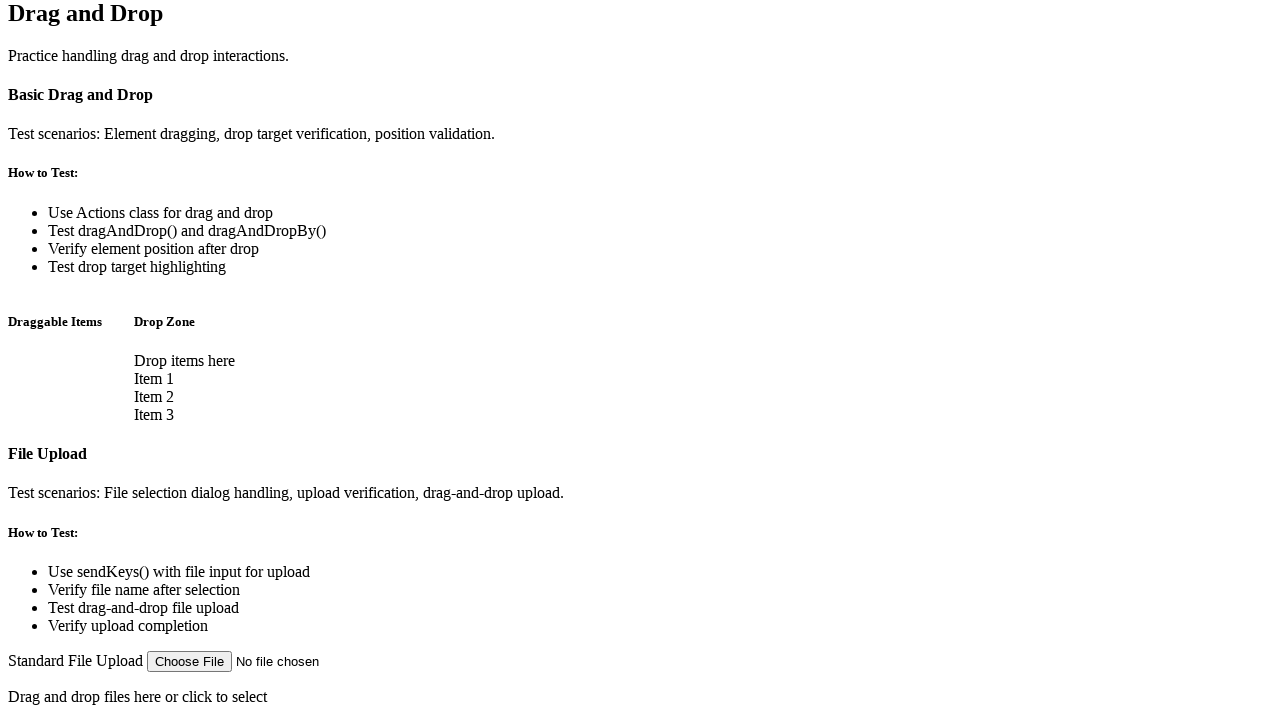